Navigates to an Angular demo application, waits for a button to become visible, and clicks it.

Starting URL: https://rahulshettyacademy.com/angularAppdemo/

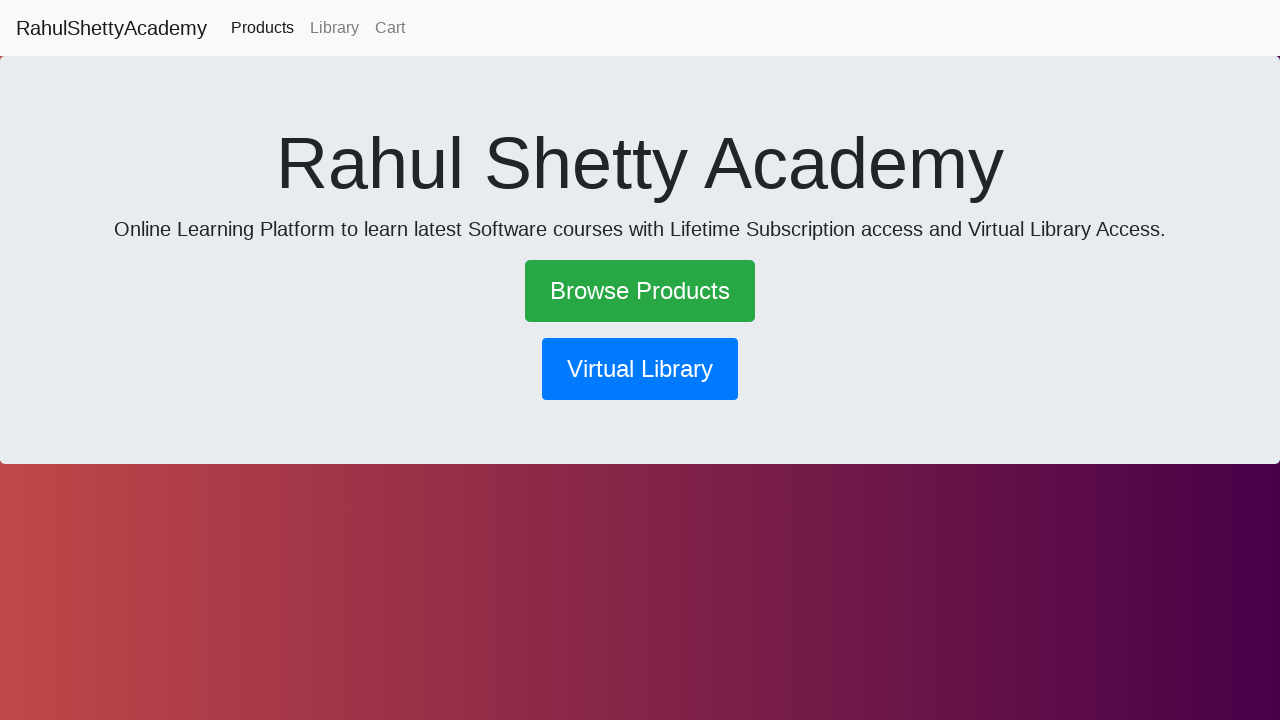

Waited for button with text to become visible
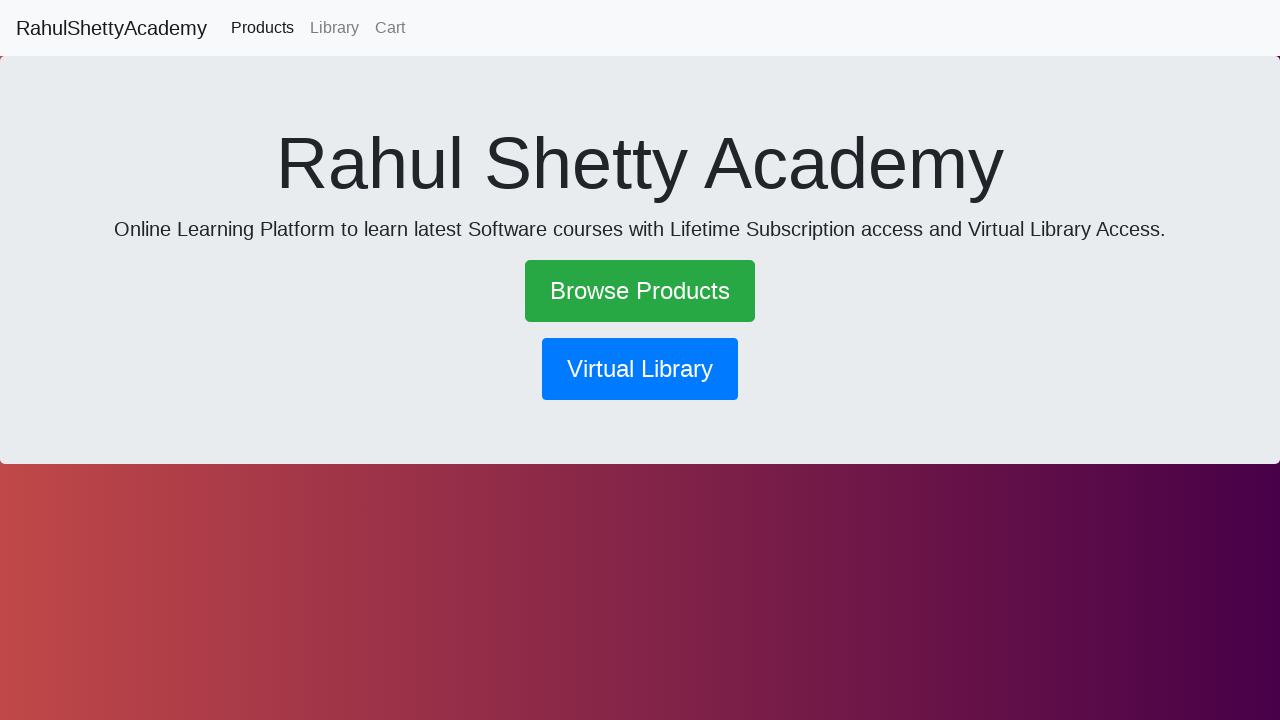

Clicked the visible button at (640, 369) on xpath=//button[text()]
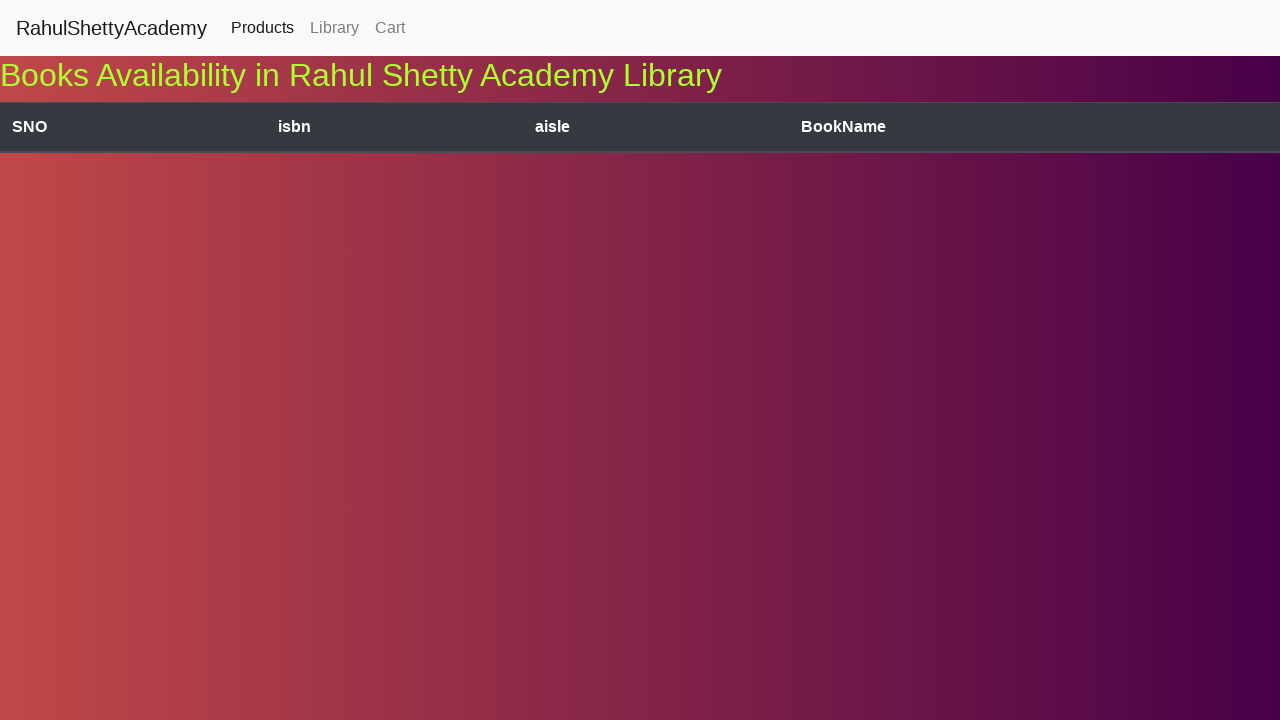

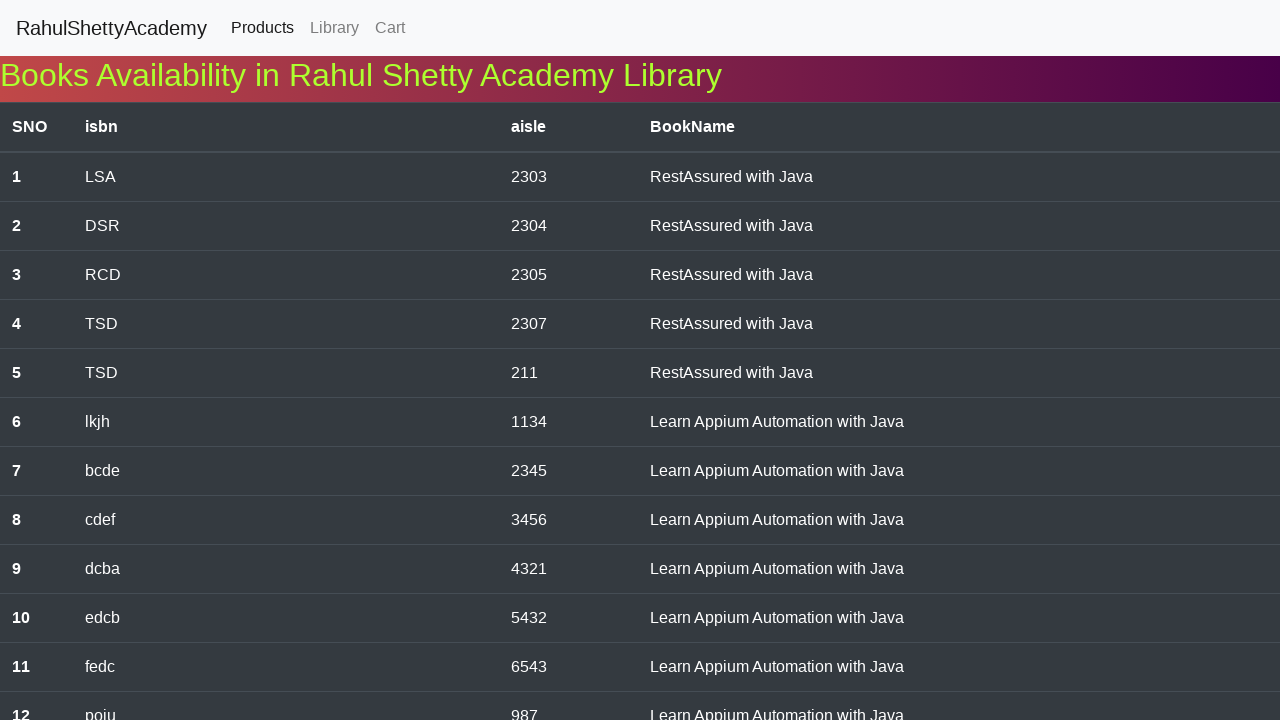